Navigates to the Trello homepage to verify page loads successfully

Starting URL: https://trello.com/

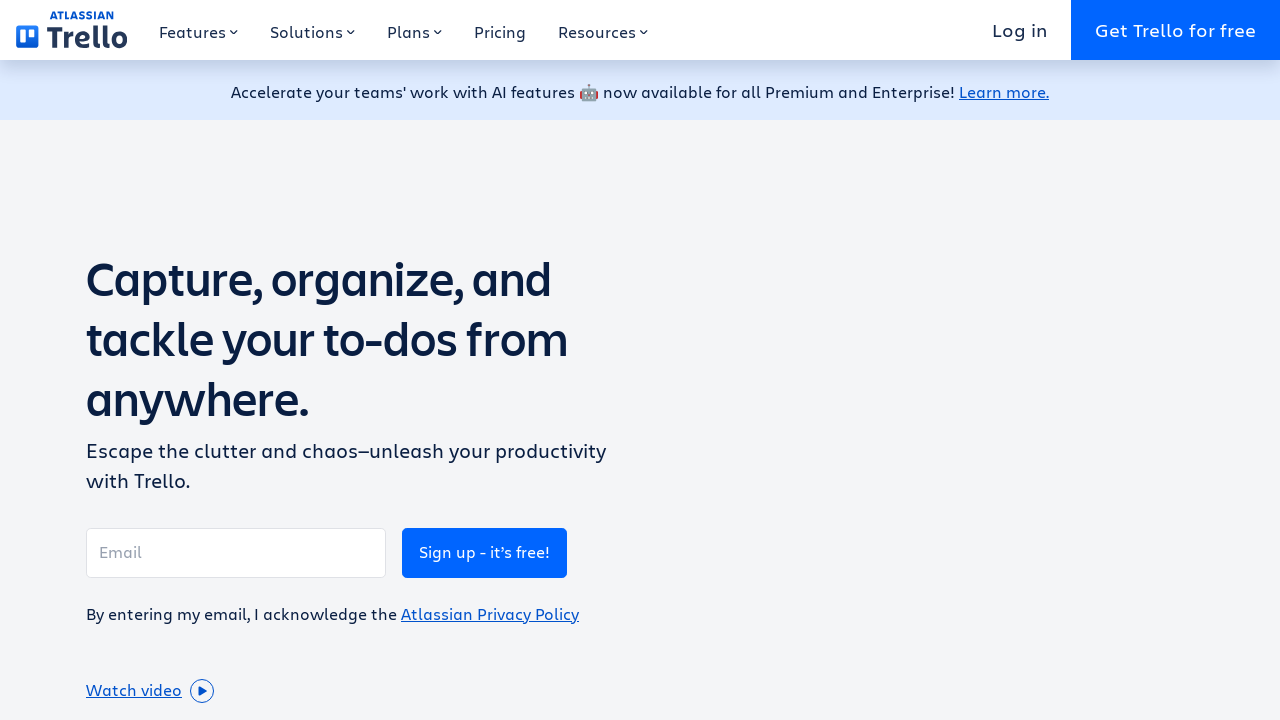

Navigated to Trello homepage
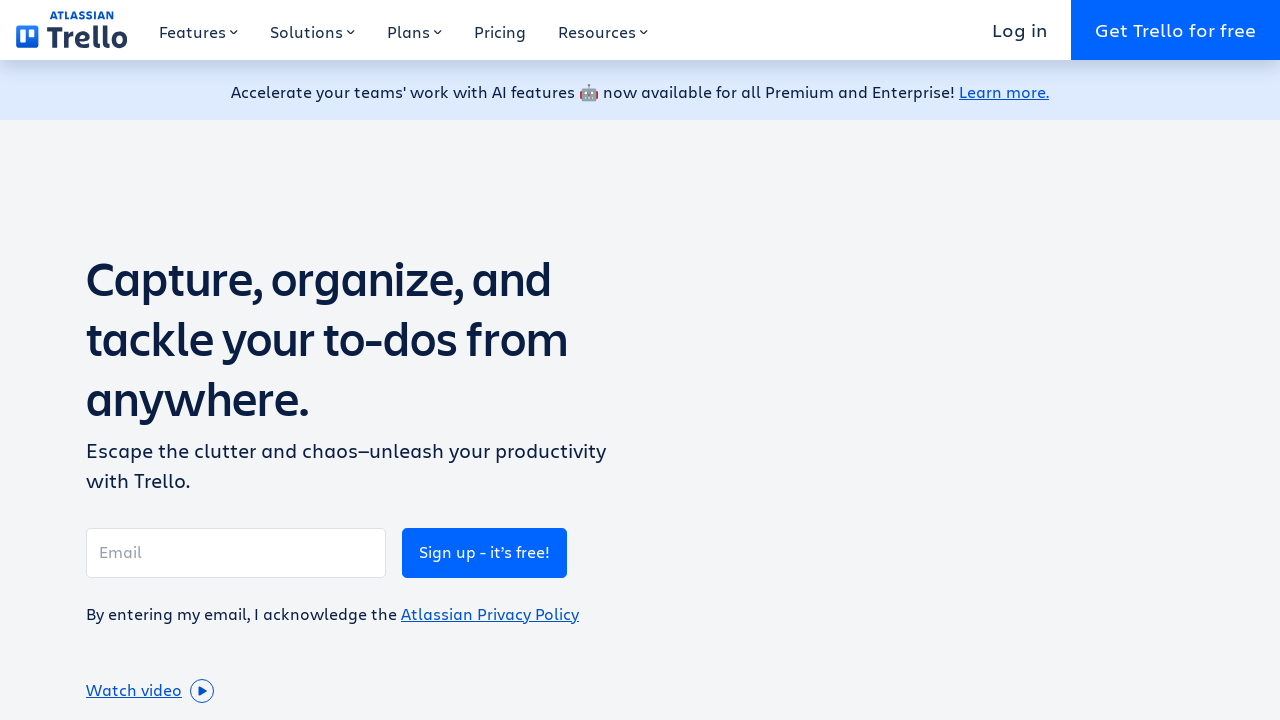

Trello homepage loaded successfully
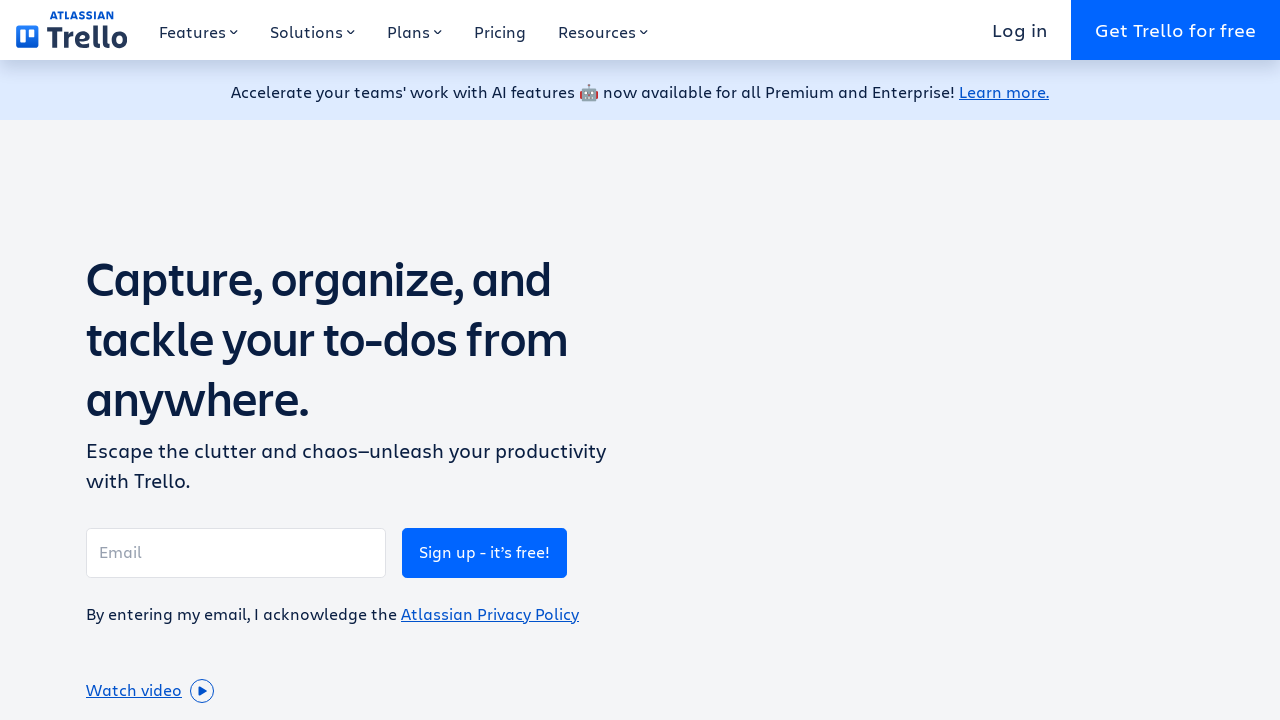

Verified page URL is https://trello.com/
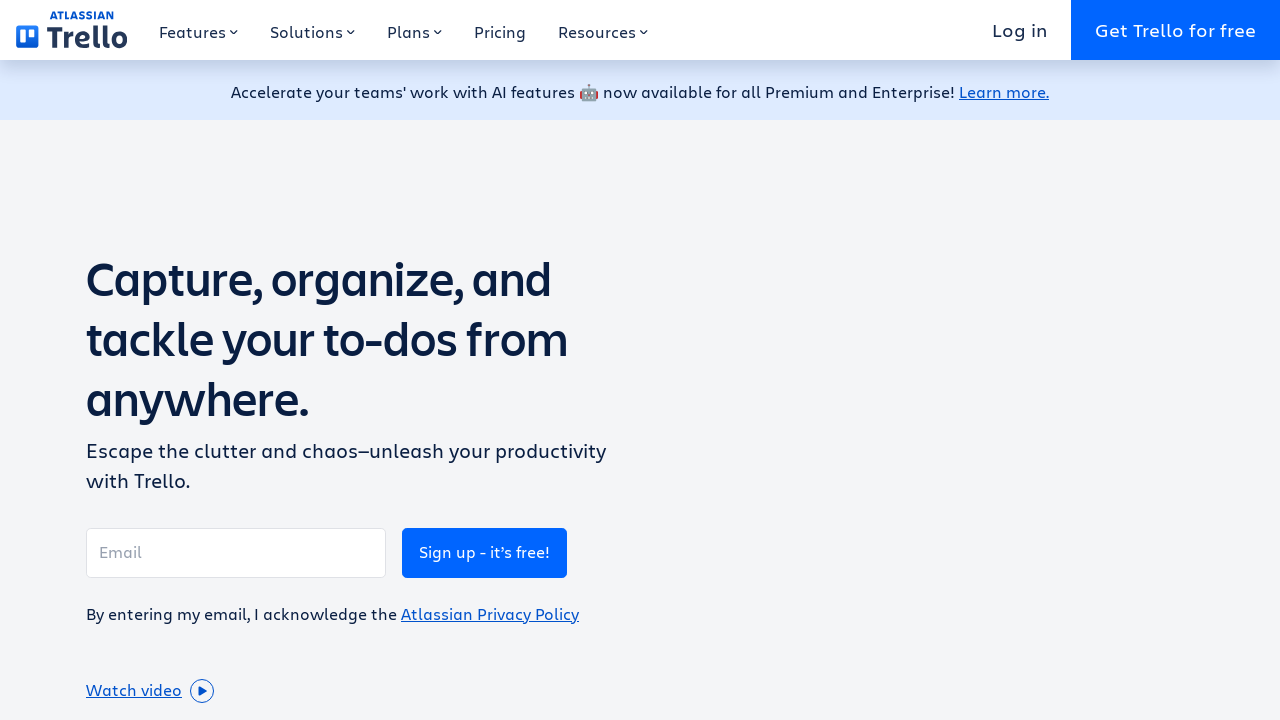

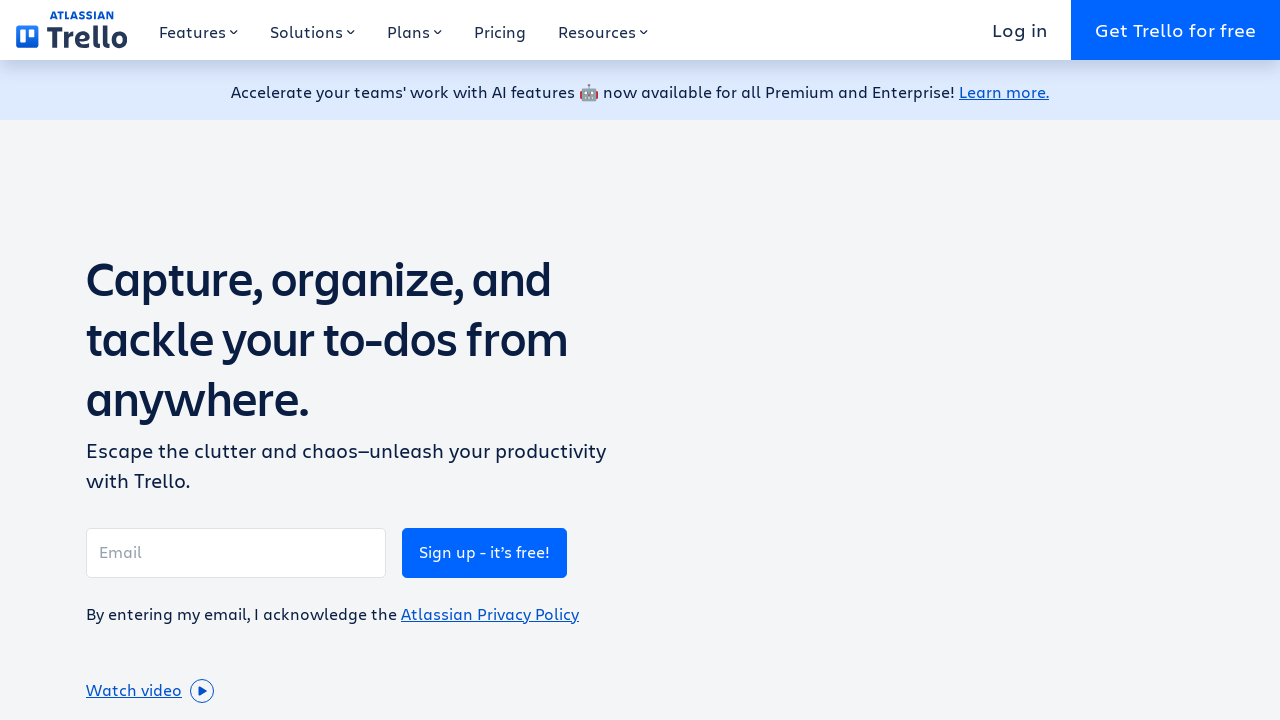